Verifies that the login page loads correctly by checking if the Username input field is displayed

Starting URL: https://opensource-demo.orangehrmlive.com/

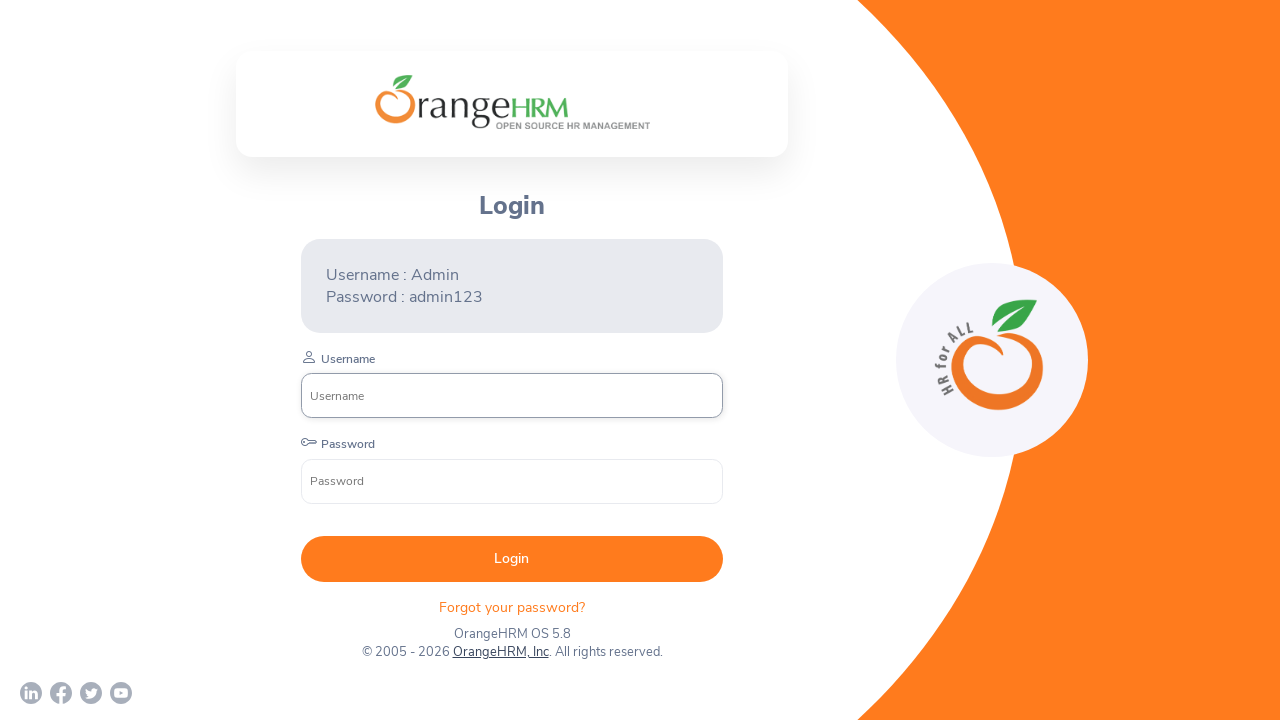

Username input field is visible on login page
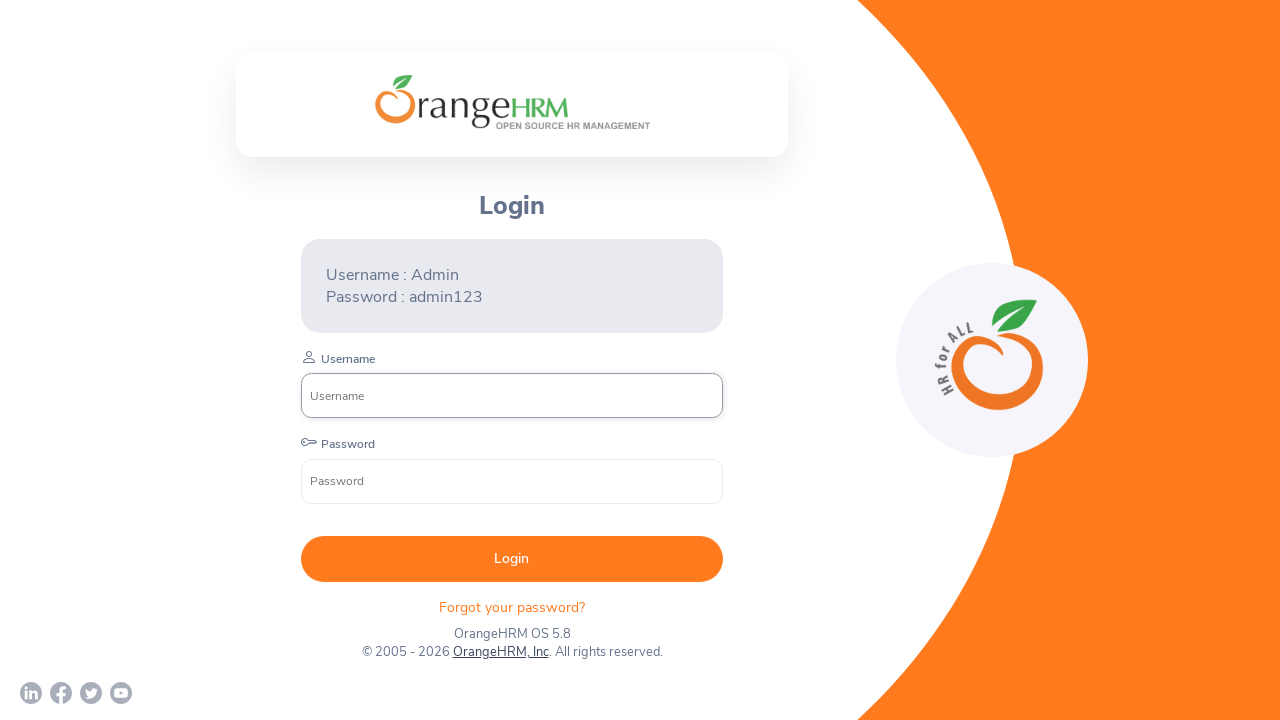

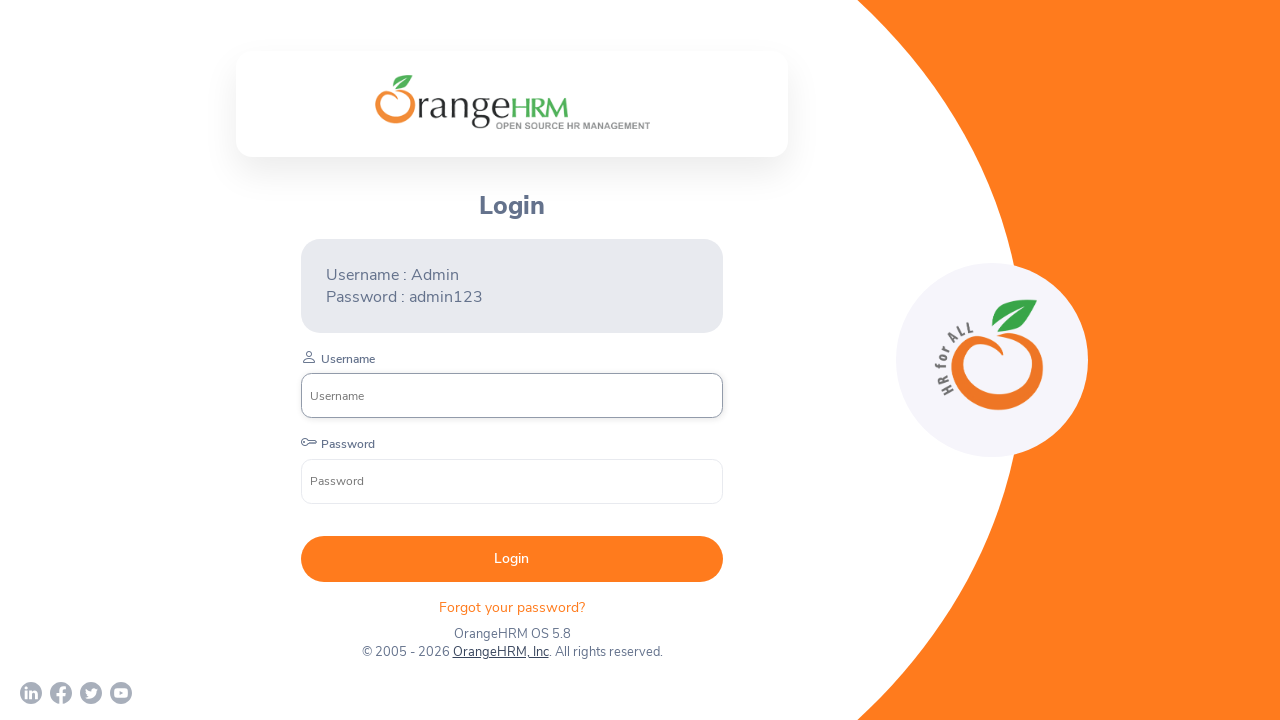